Tests the calculator's subtraction operation by entering two numbers, selecting minus, and verifying the difference result

Starting URL: https://testpages.eviltester.com/styled/calculator

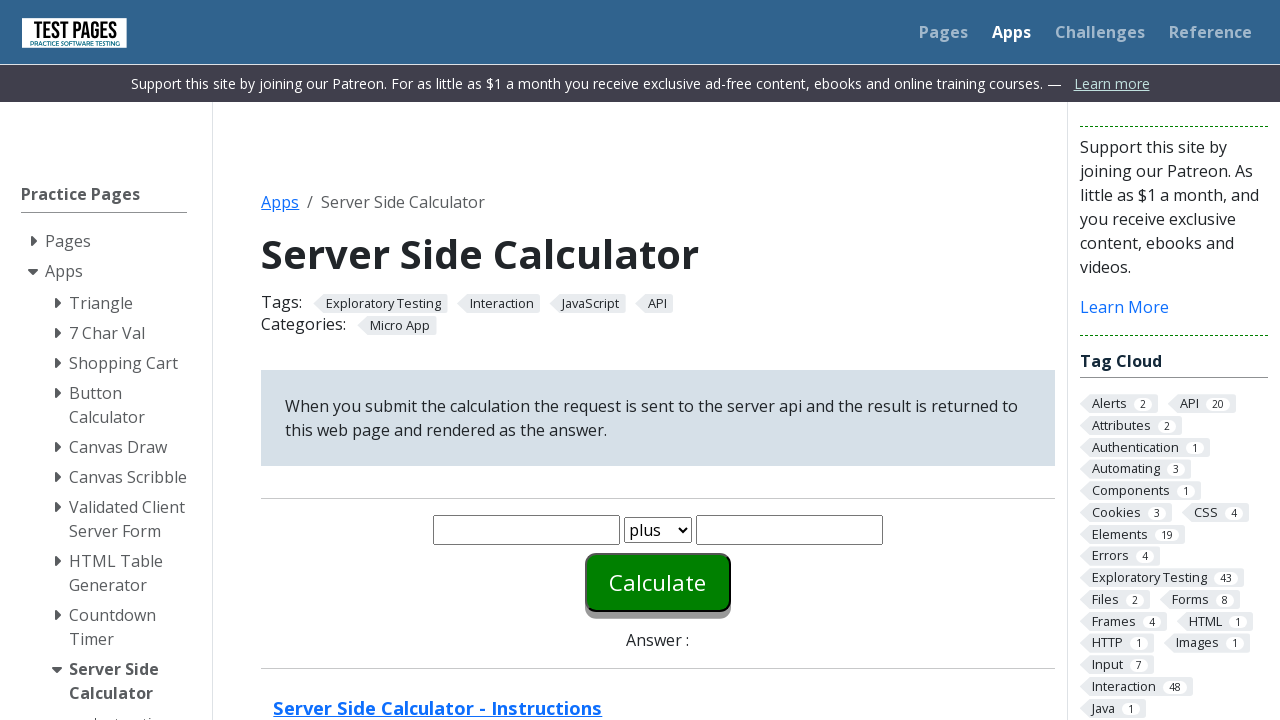

Entered first number '6' in number1 field on #number1
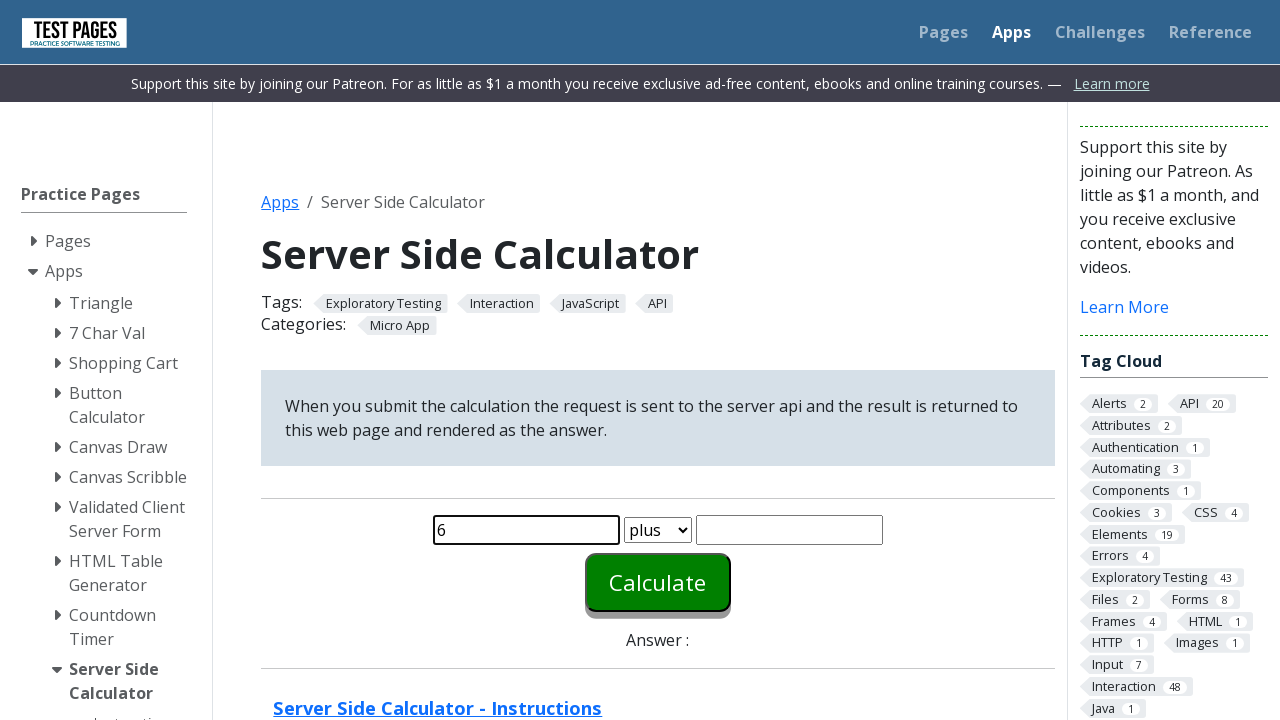

Entered second number '2' in number2 field on #number2
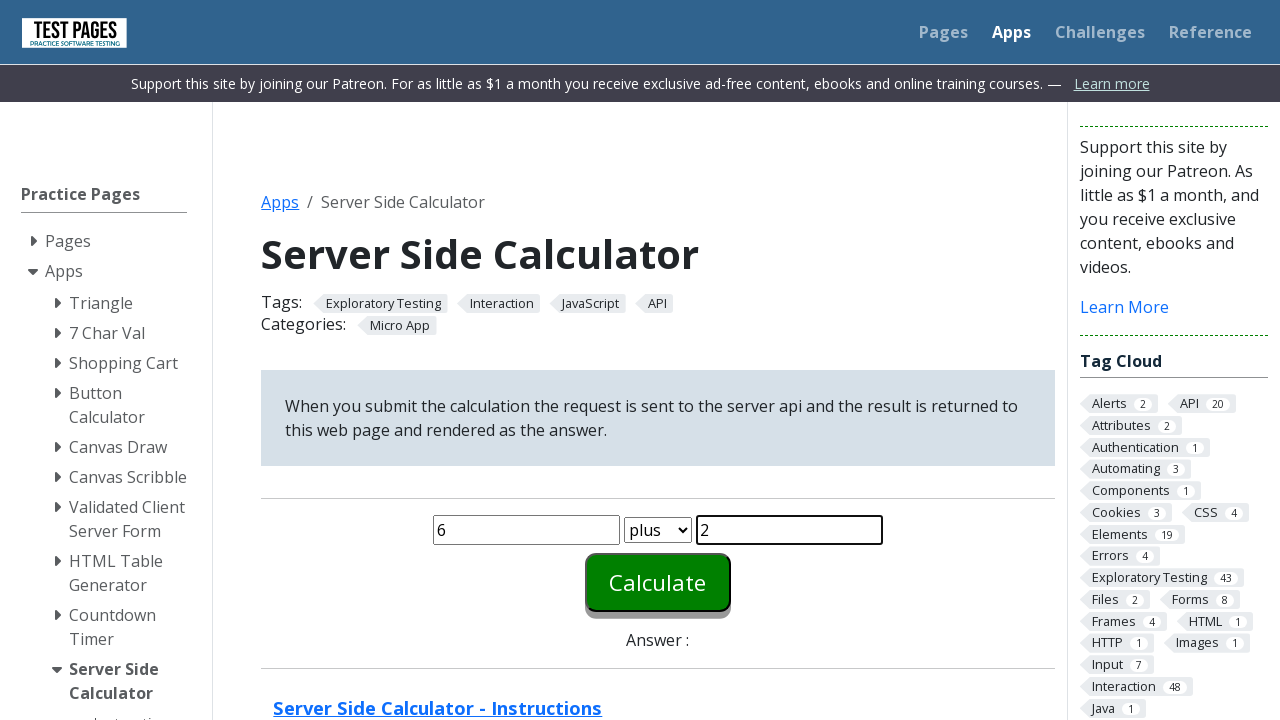

Selected 'minus' operation from function dropdown on #function
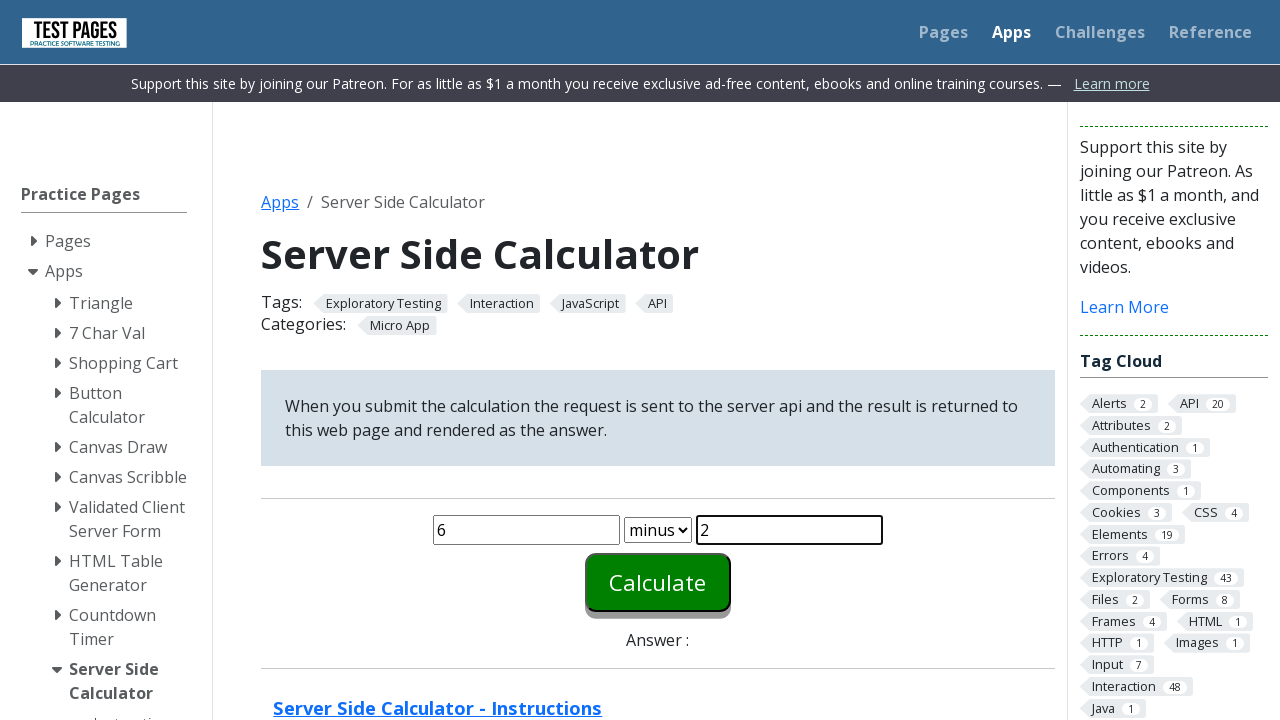

Clicked Calculate button to perform subtraction at (658, 582) on #calculate
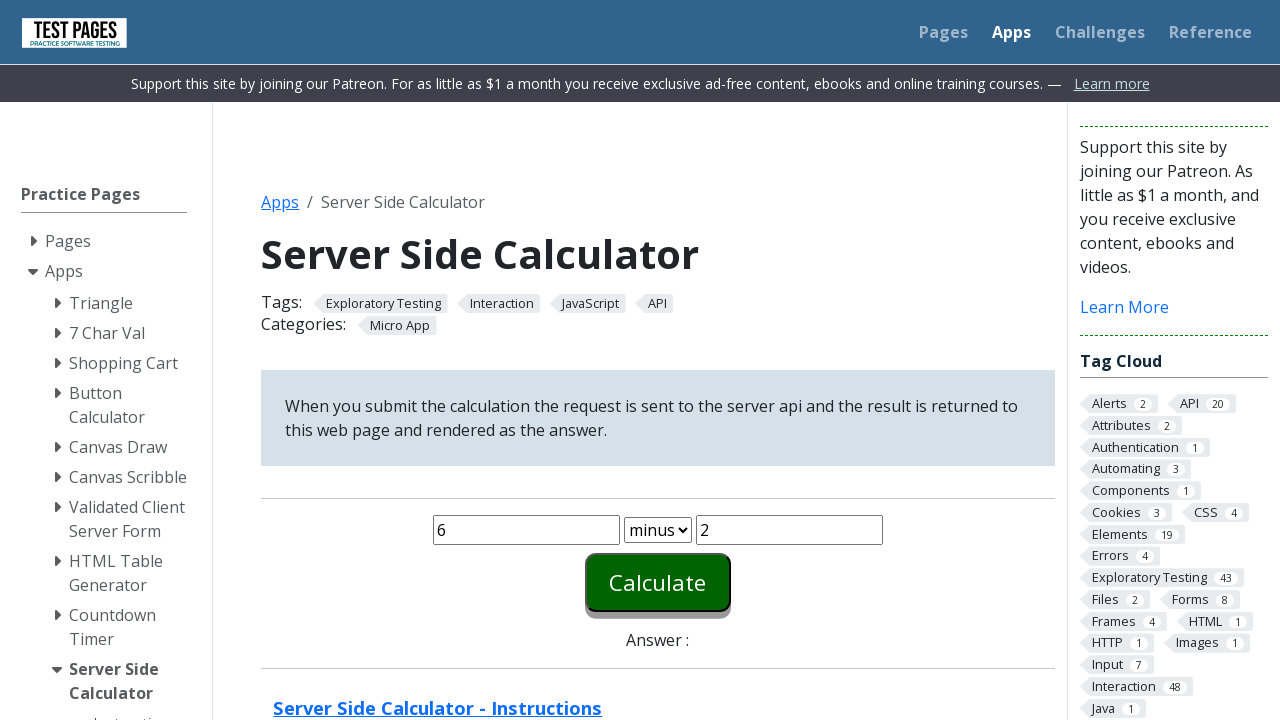

Result displayed in answer field
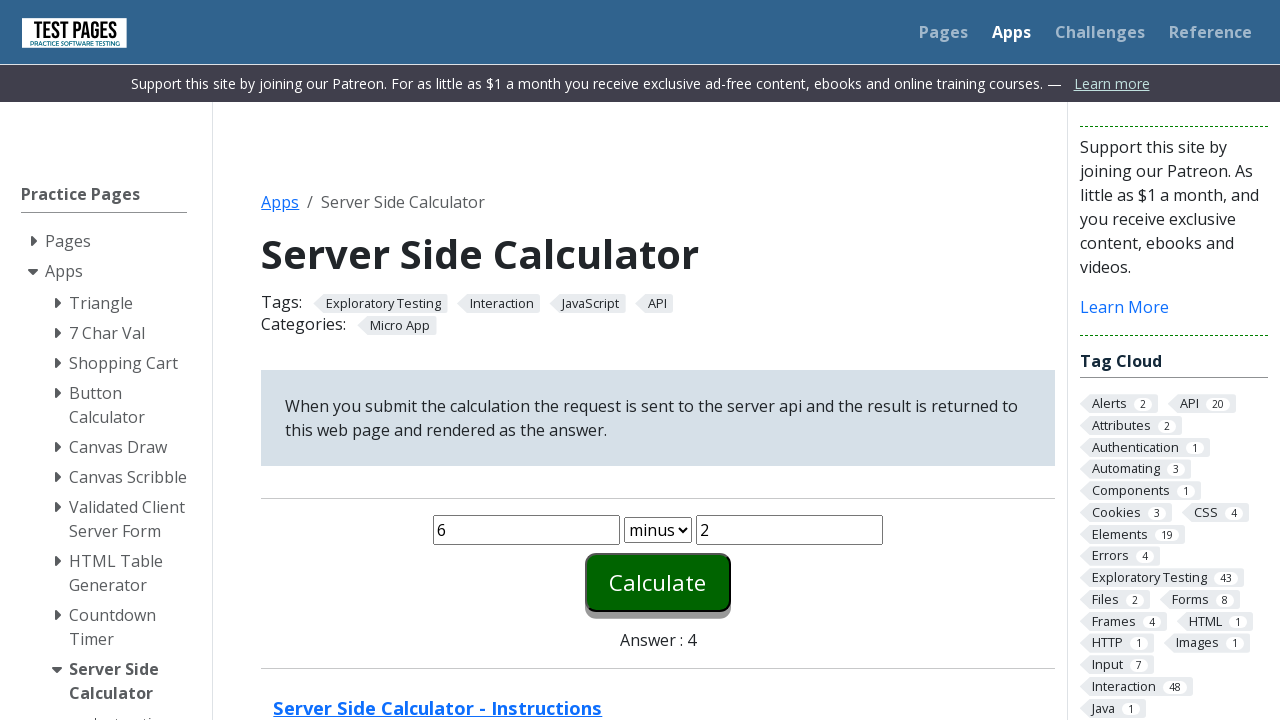

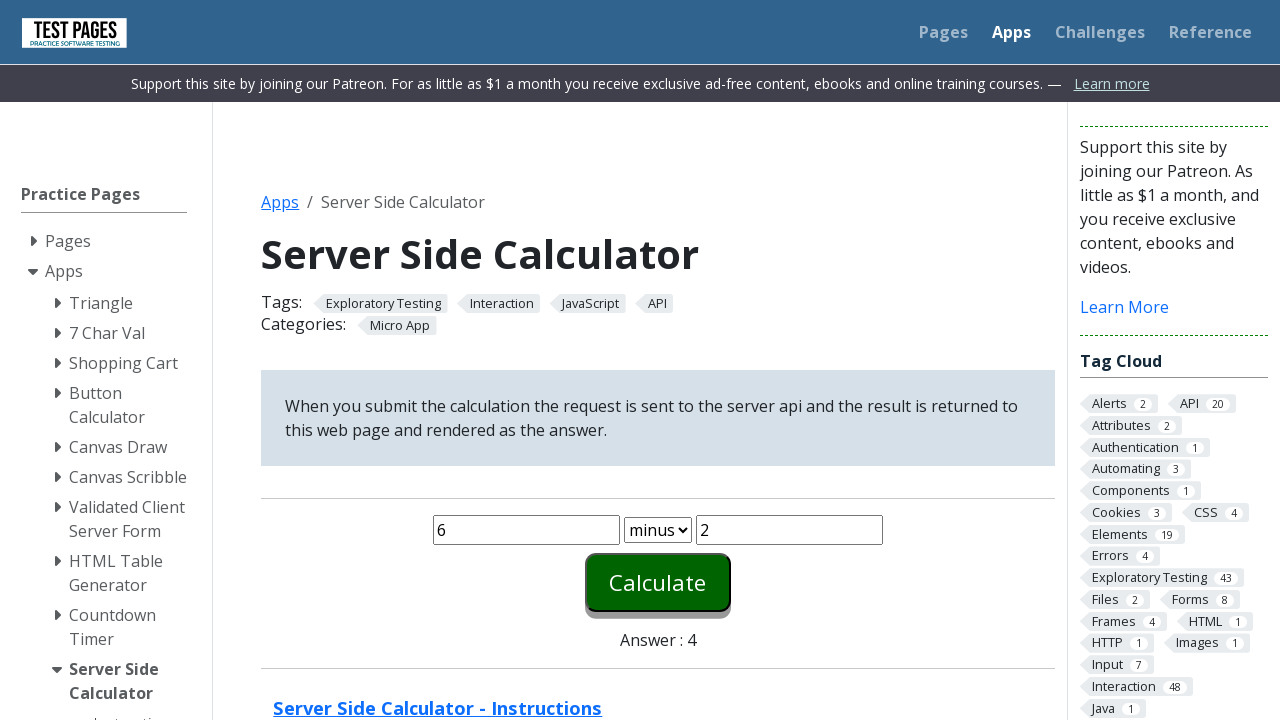